Tests dropdown selection by iterating through all options, clicking the one with text "Option 1", and verifying the selection was made correctly.

Starting URL: http://the-internet.herokuapp.com/dropdown

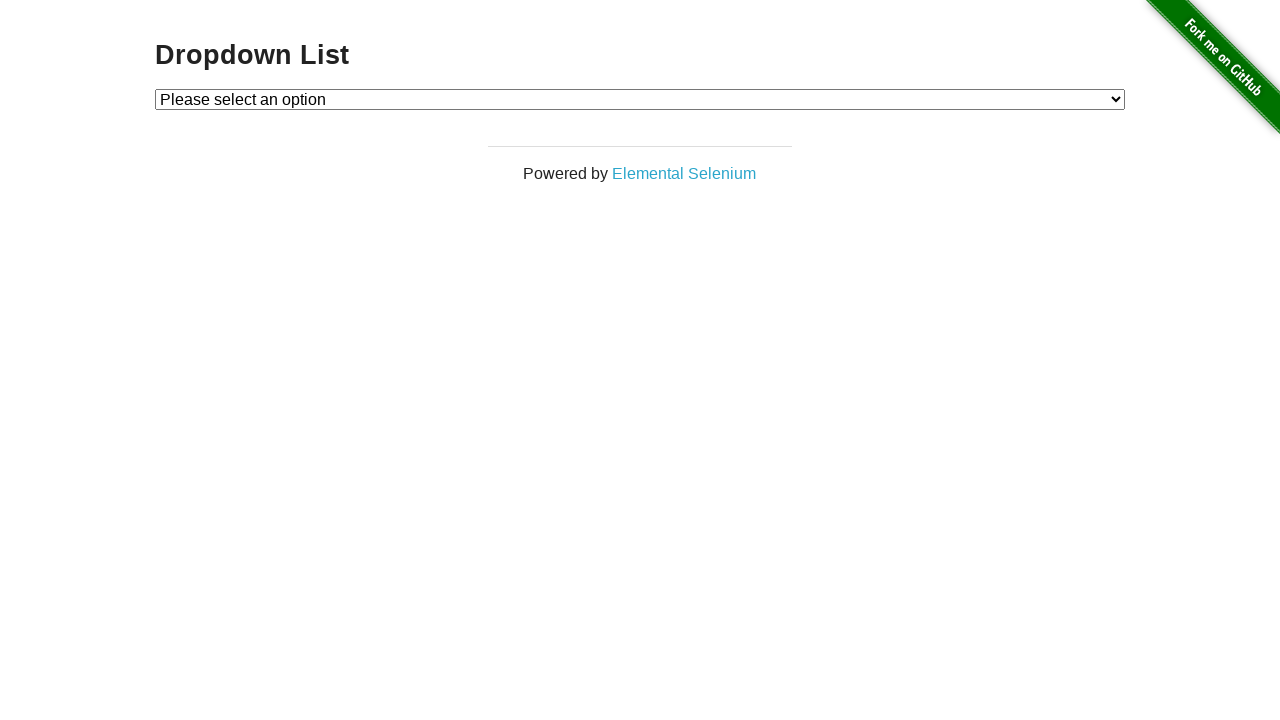

Waited for dropdown element to be present
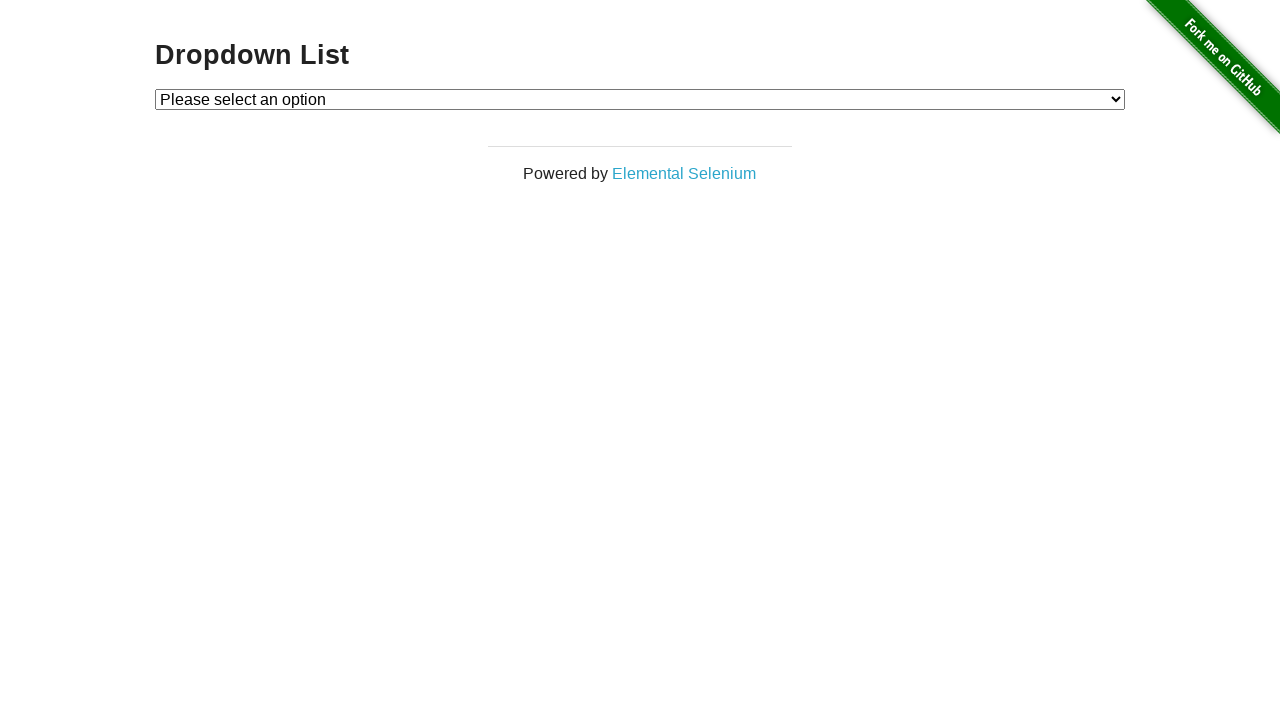

Selected 'Option 1' from dropdown on #dropdown
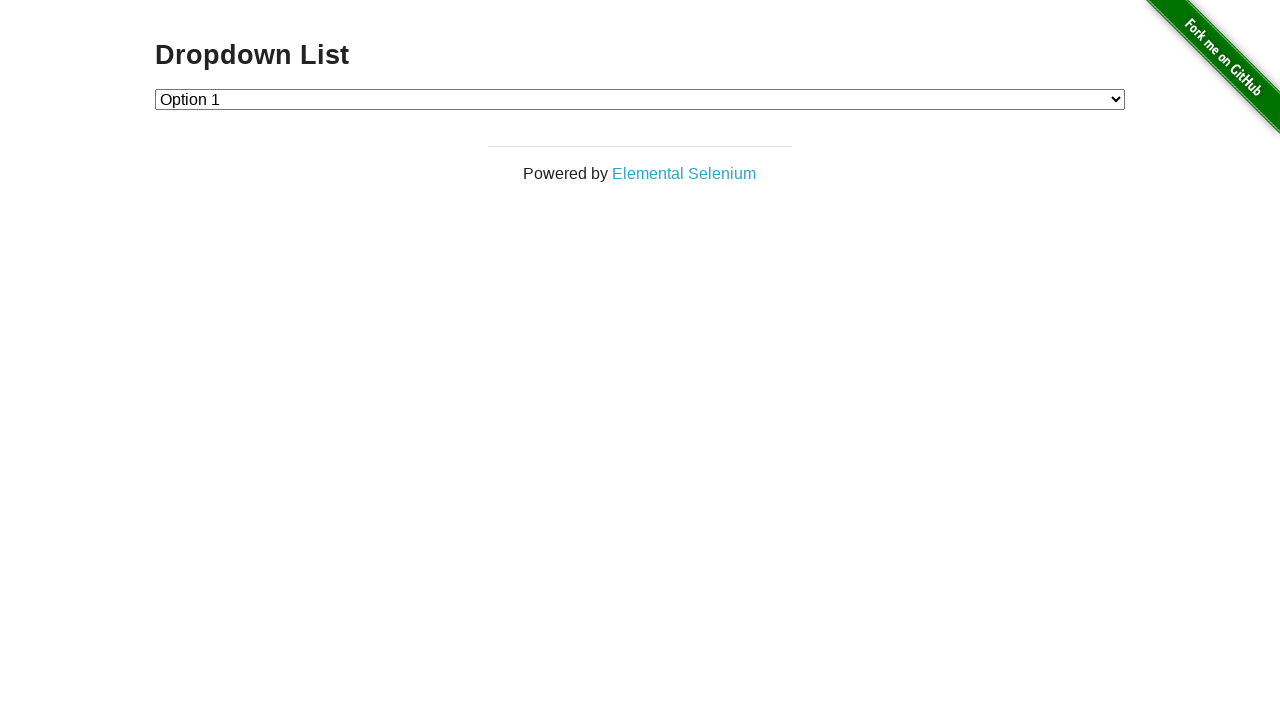

Retrieved selected dropdown value
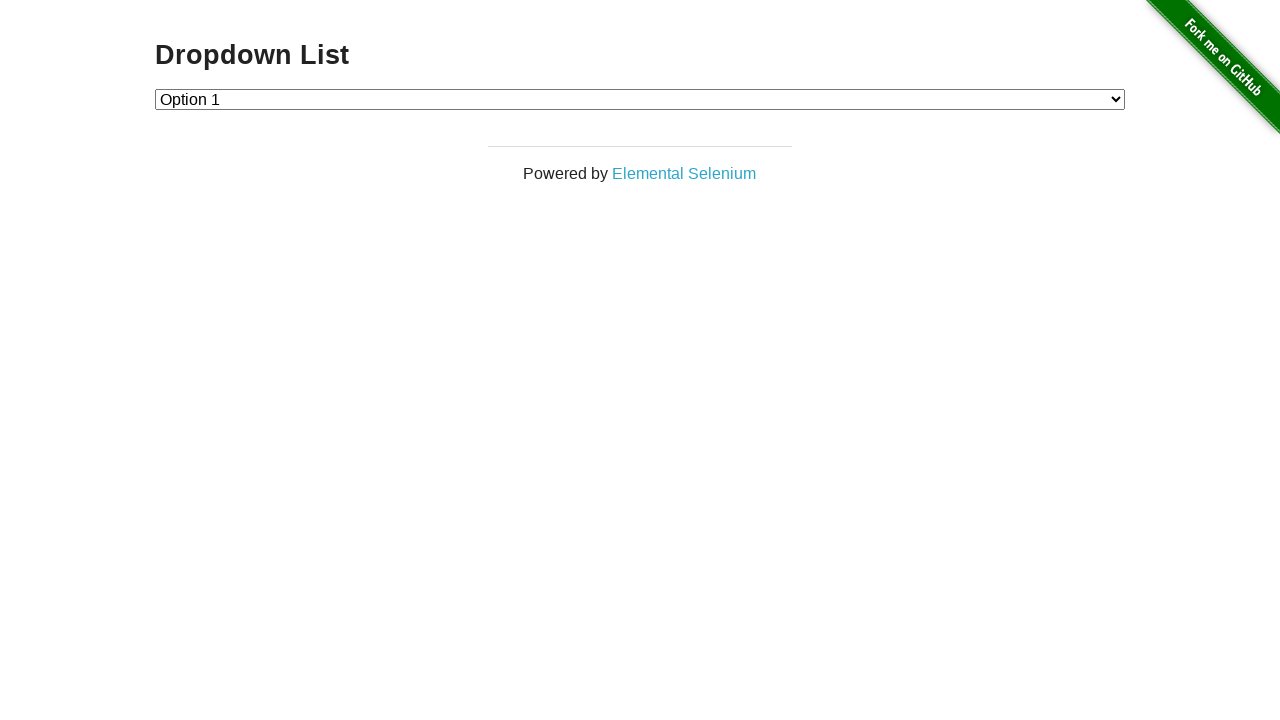

Verified that 'Option 1' was correctly selected (value='1')
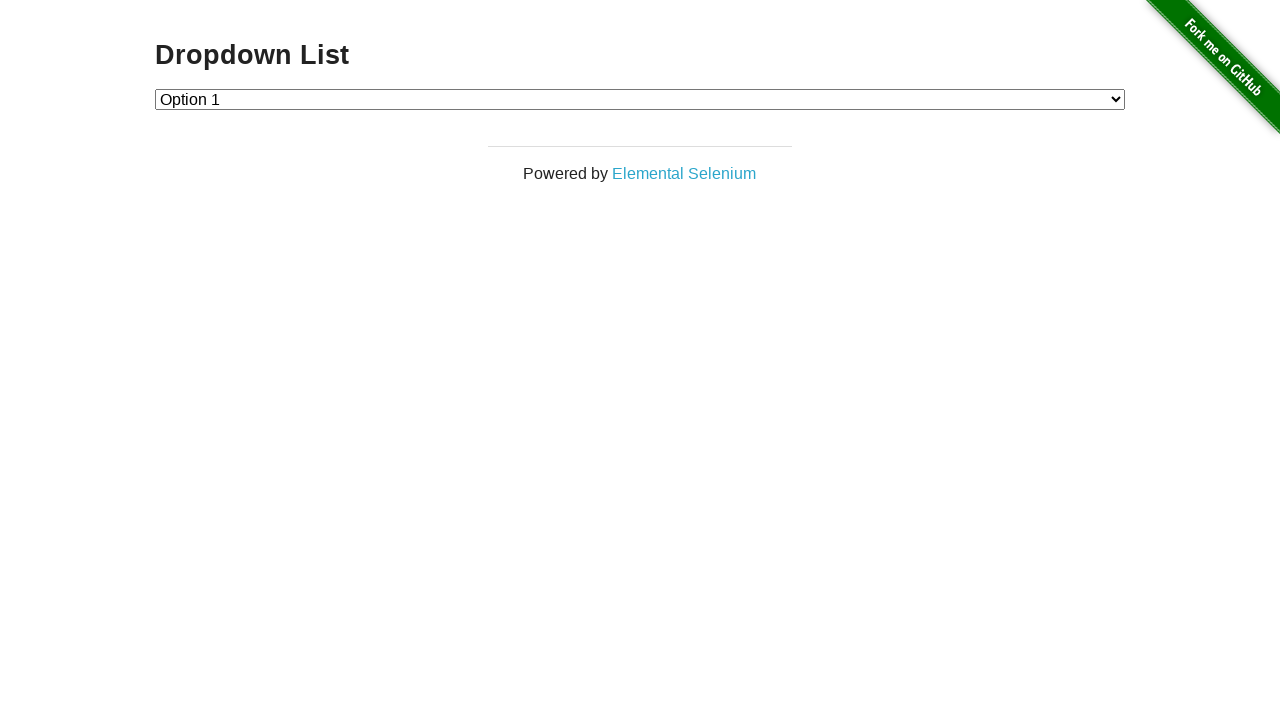

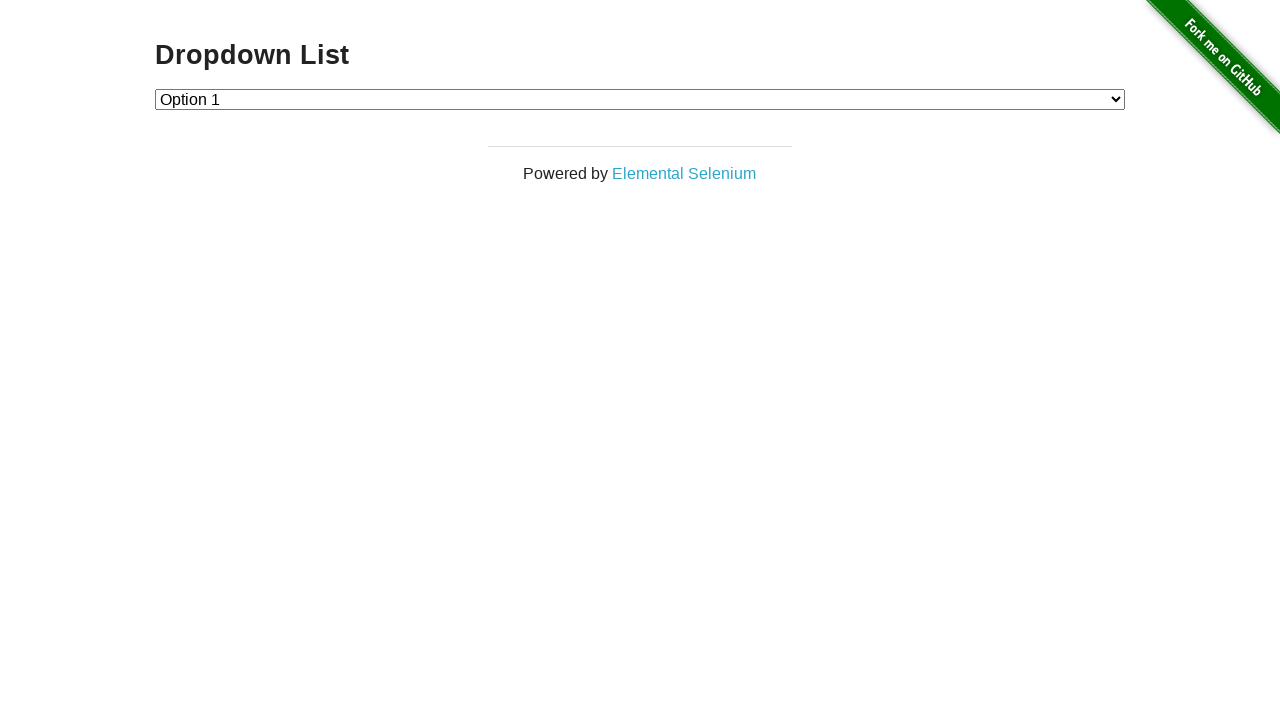